Tests product search functionality with an invalid search term to verify the "no products found" message is displayed

Starting URL: https://rahulshettyacademy.com/seleniumPractise/#/

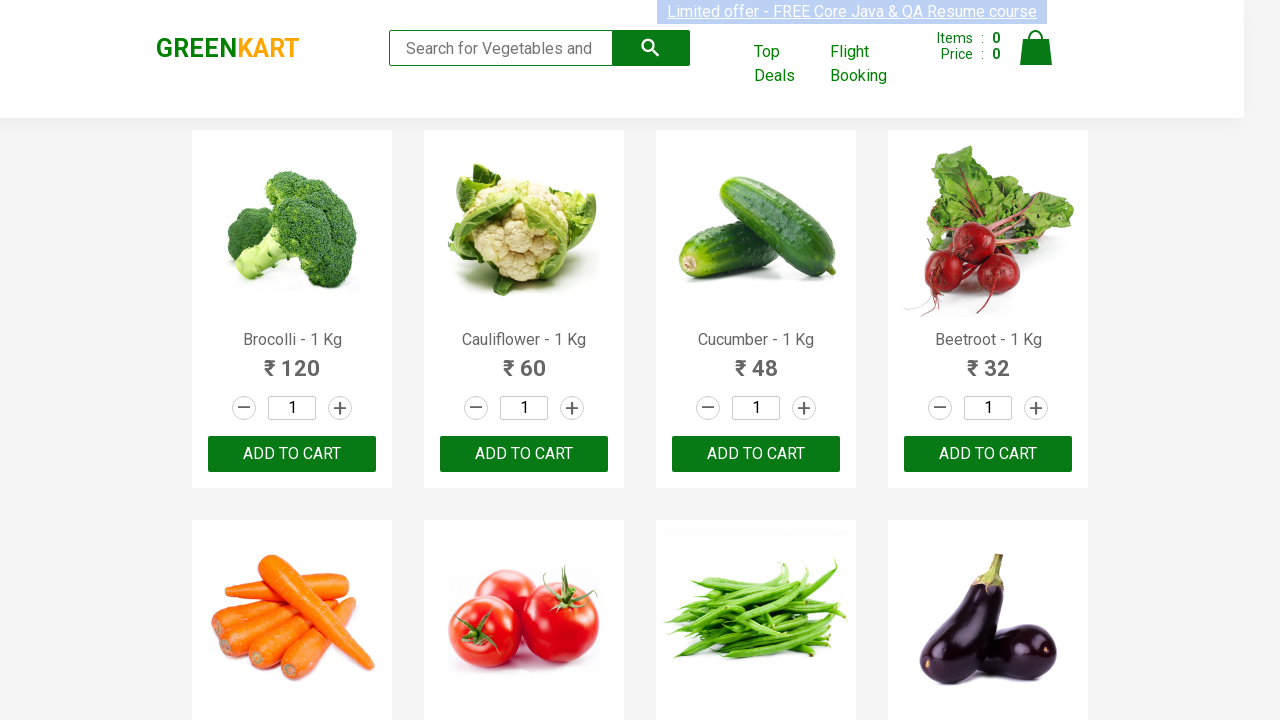

Filled search field with invalid gibberish text 'aksdjfasfjsfs' on input[type="search"]
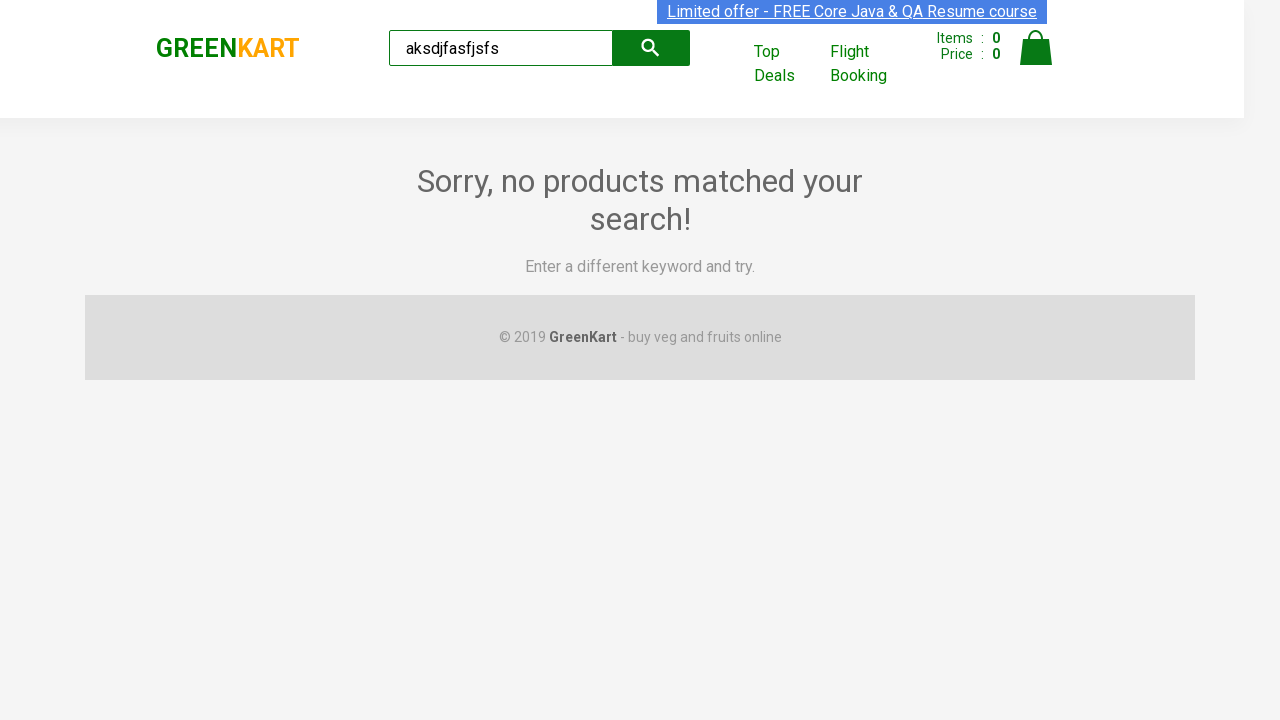

No results message element loaded
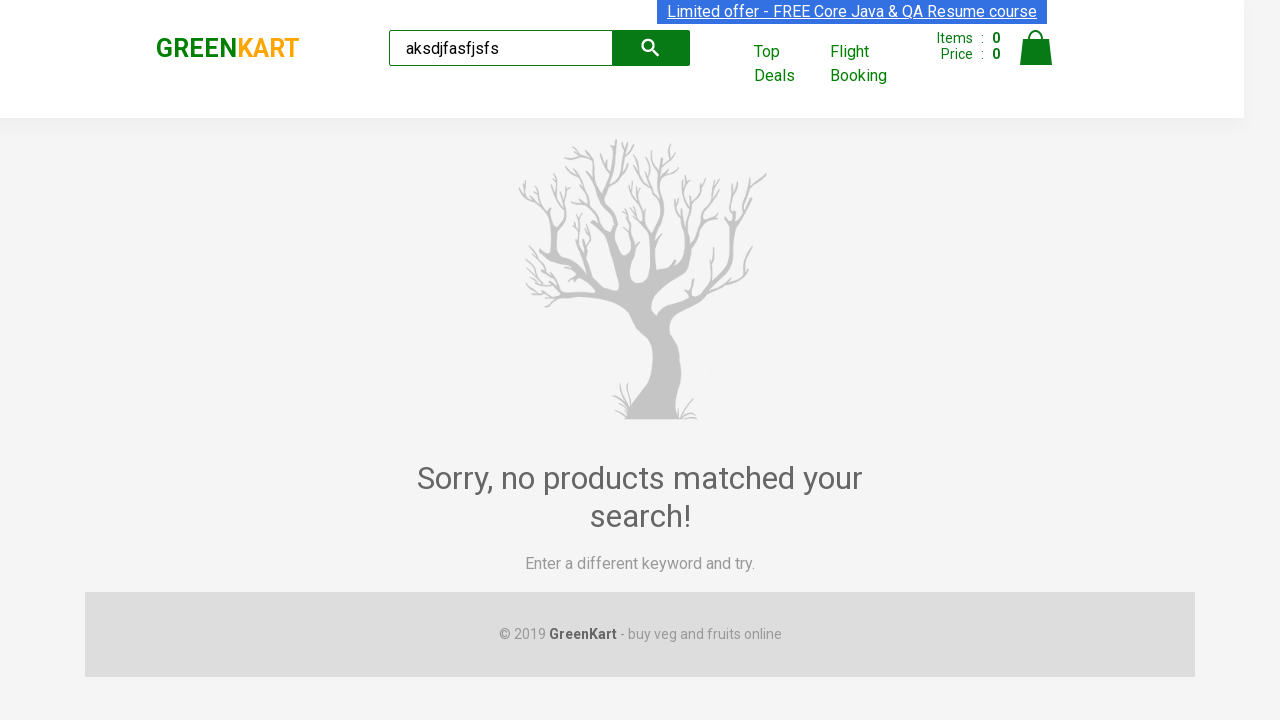

Retrieved no products message text content
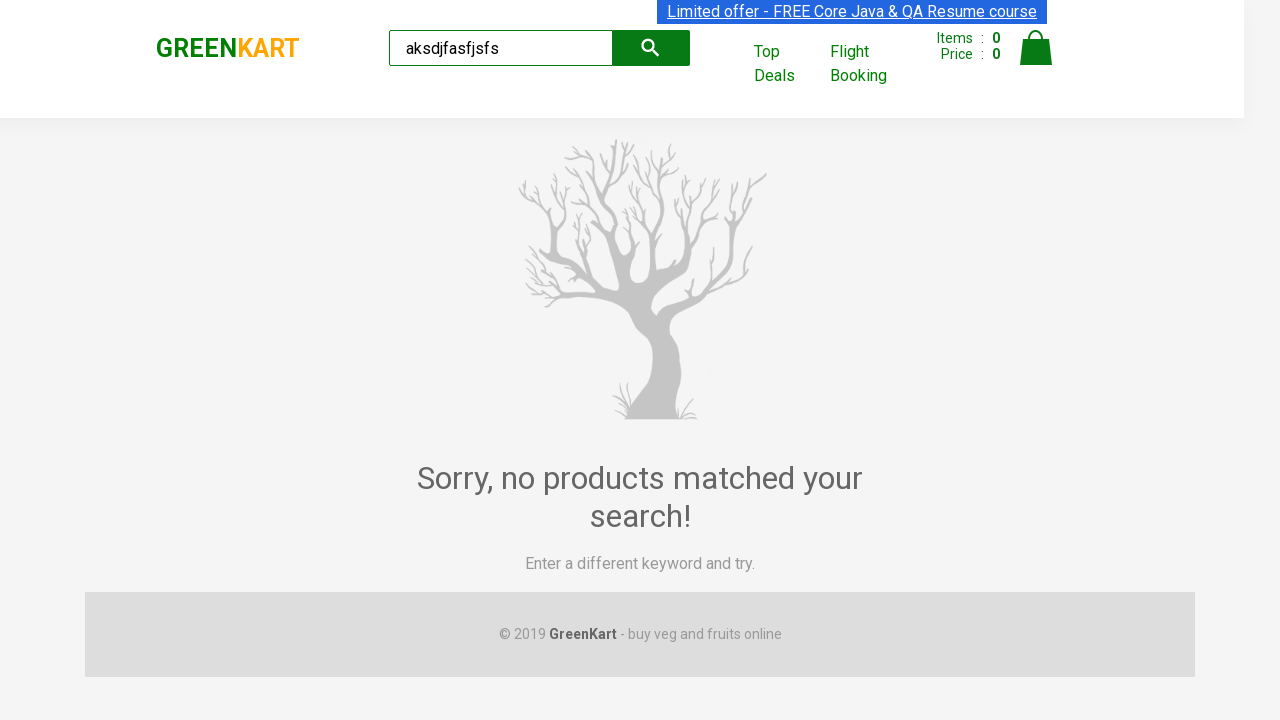

Verified that no products message displays correctly: 'Sorry, no products matched your search!'
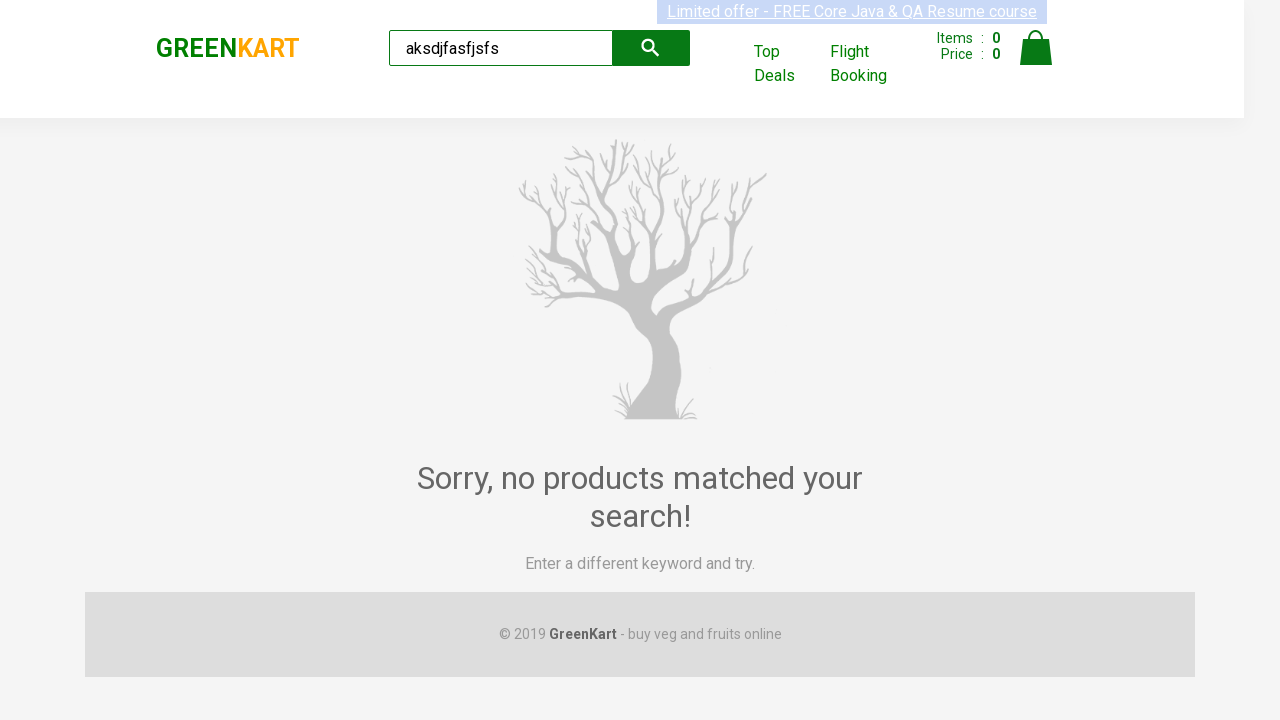

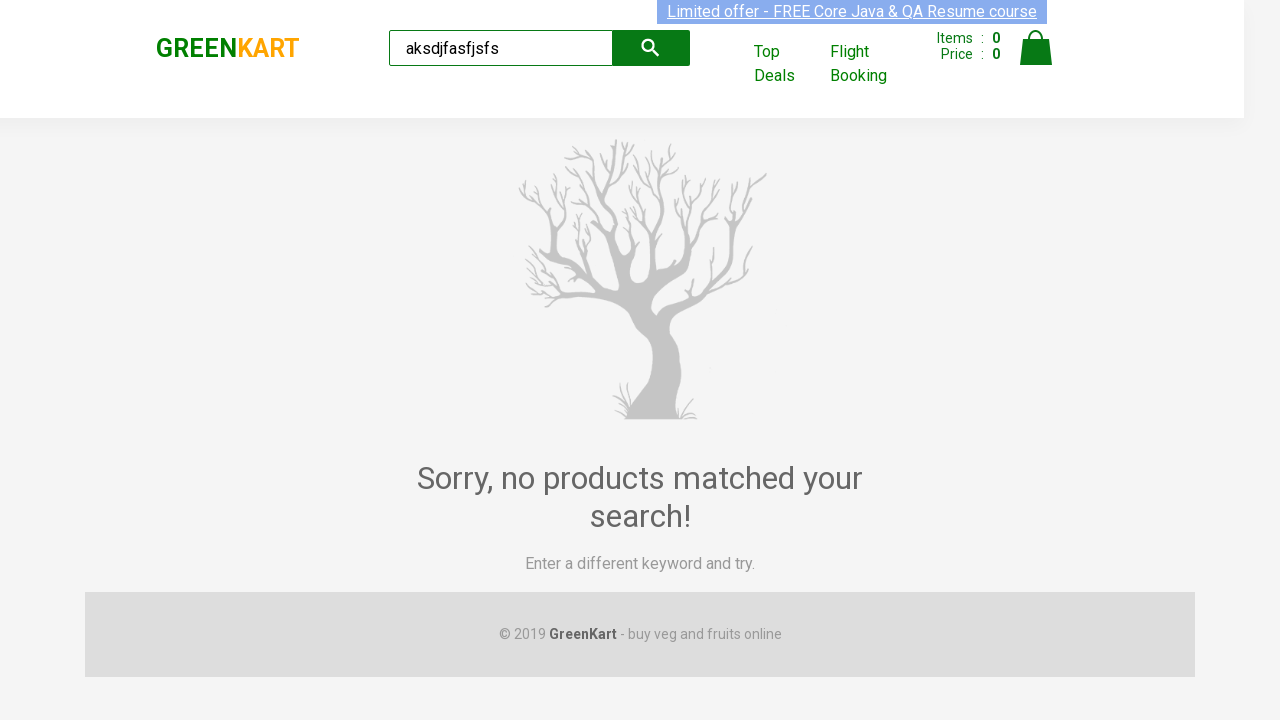